Tests dropdown selection functionality on a registration form by selecting gender options using different selection methods (by index, by value, and by visible text)

Starting URL: https://grotechminds.com/registeration-form/

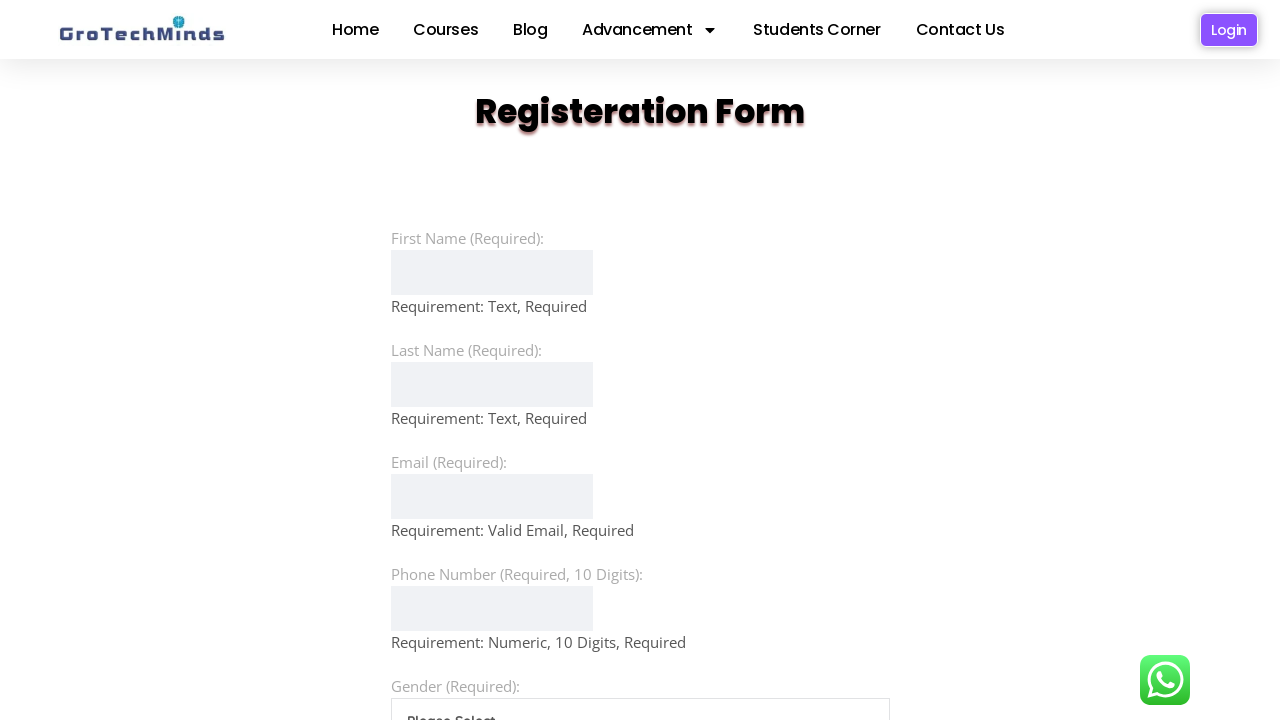

Selected gender option by index 2 from dropdown on select[name='gender']
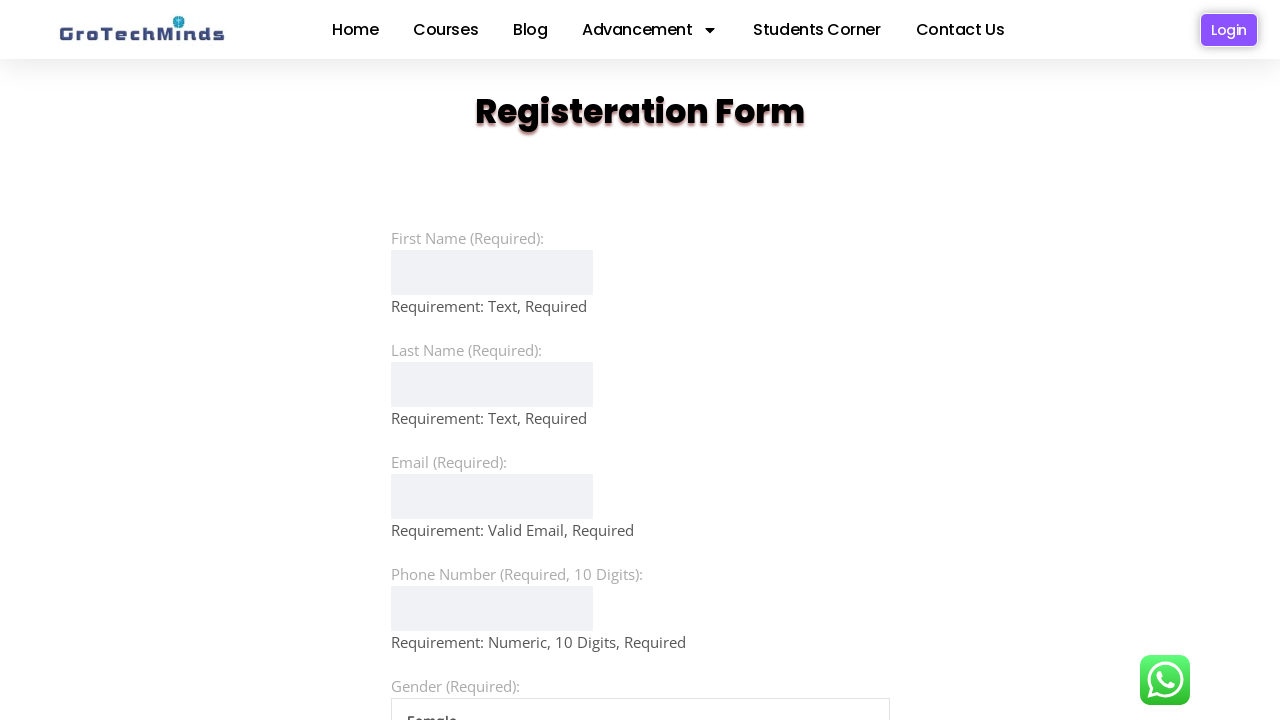

Selected 'Male' gender option by value on select[name='gender']
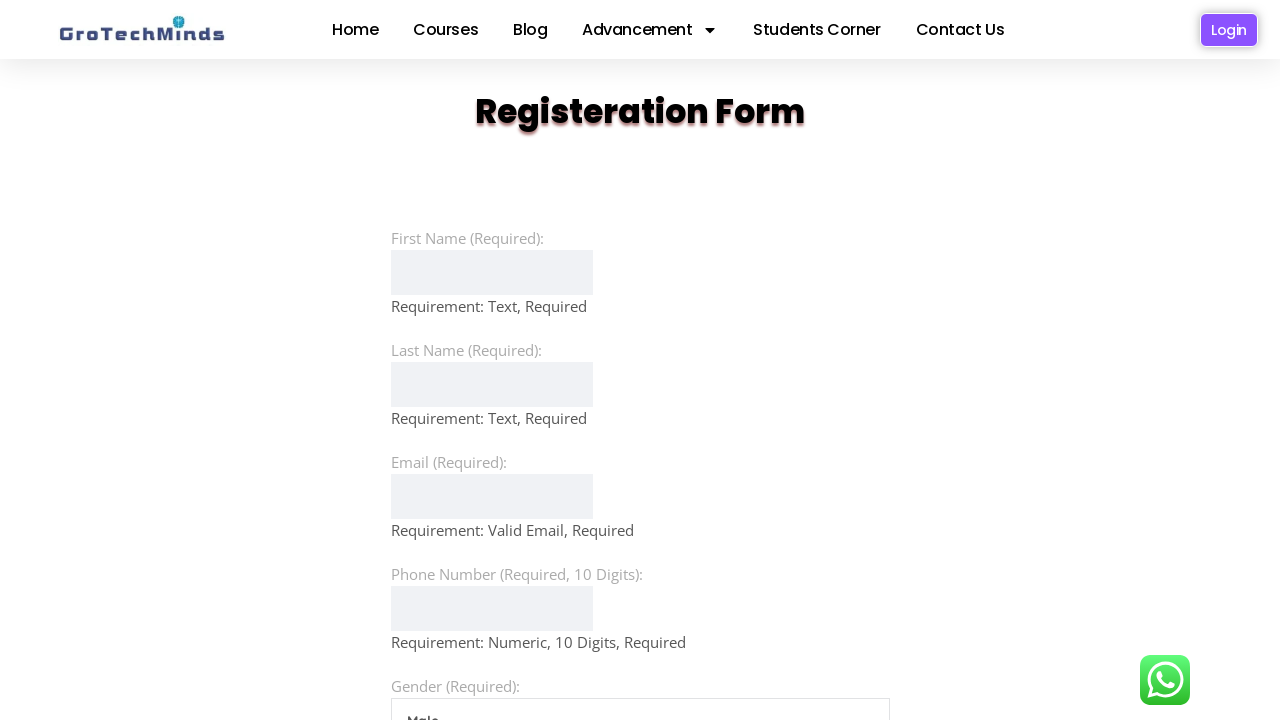

Selected 'Other' gender option by visible text on select[name='gender']
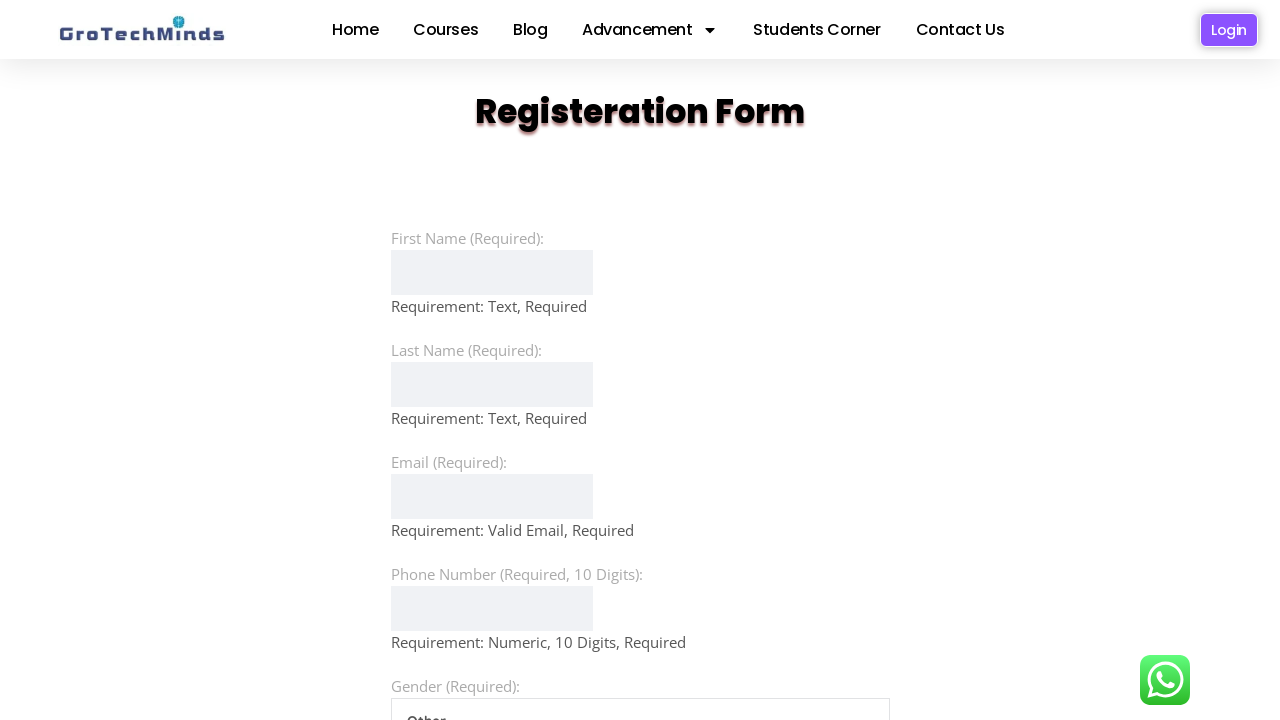

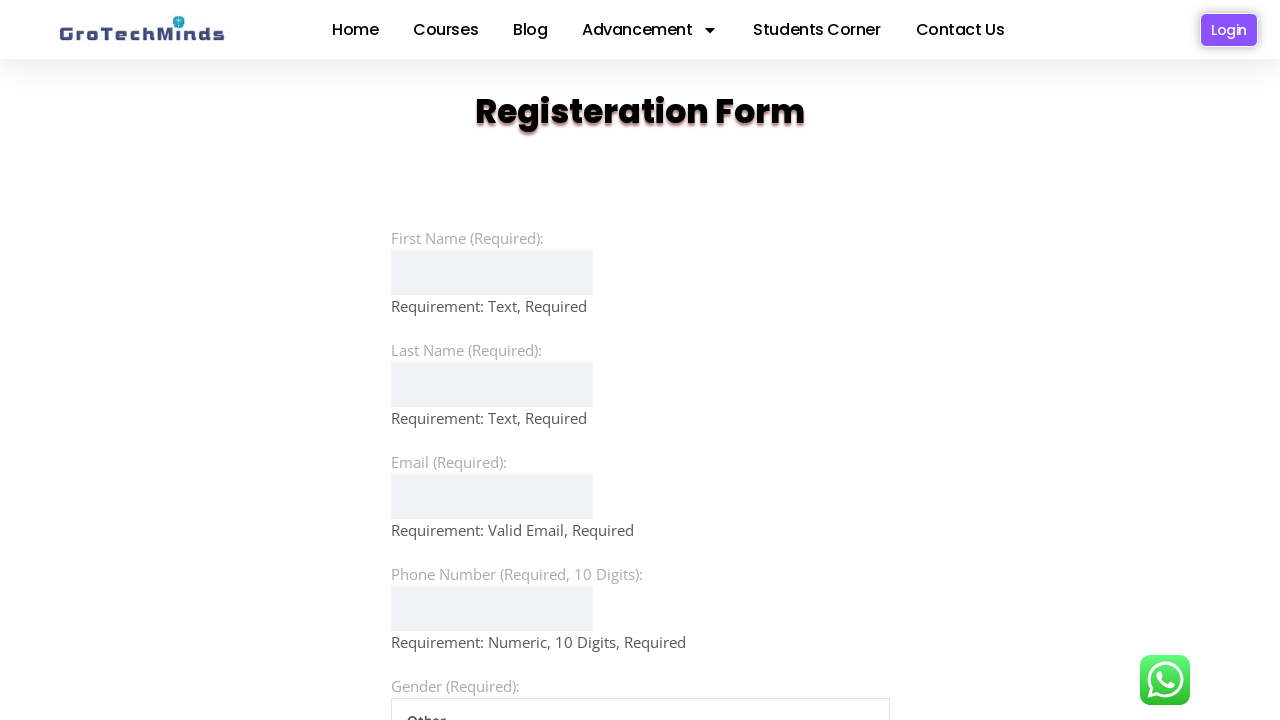